Navigates to the L'Oréal homepage and maximizes the browser window

Starting URL: https://www.loreal.com/en/

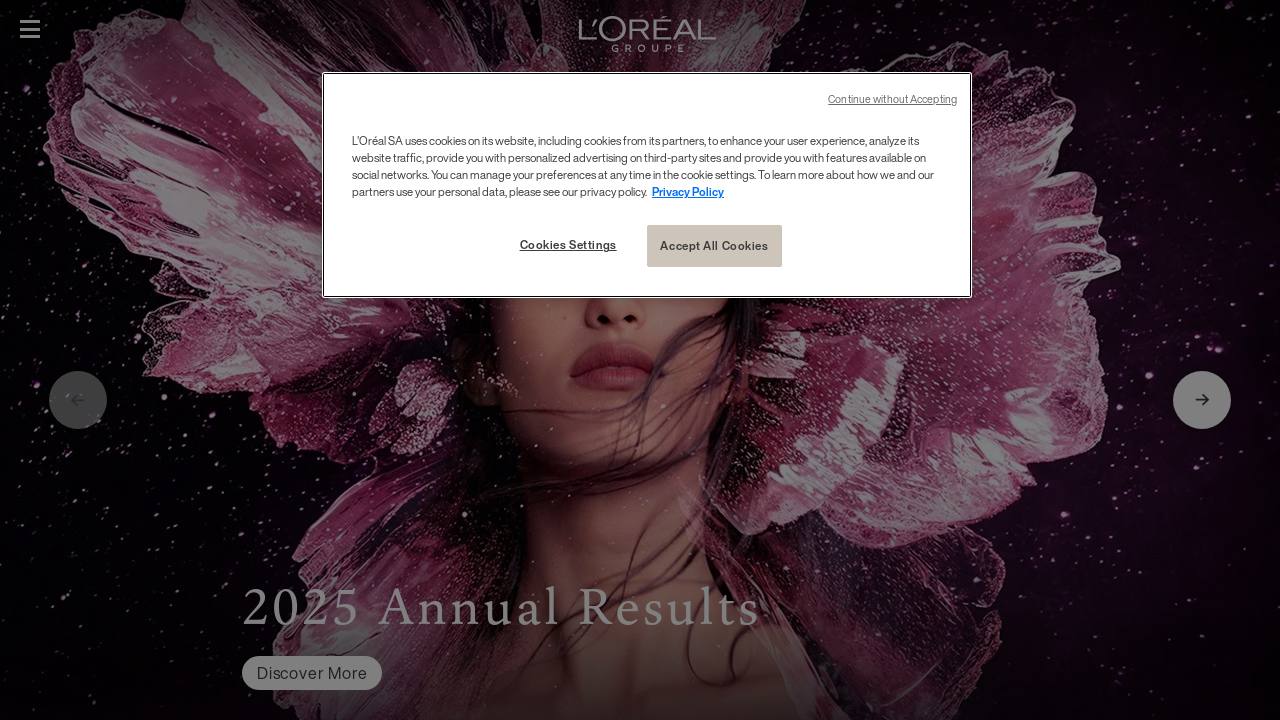

L'Oréal homepage DOM content loaded
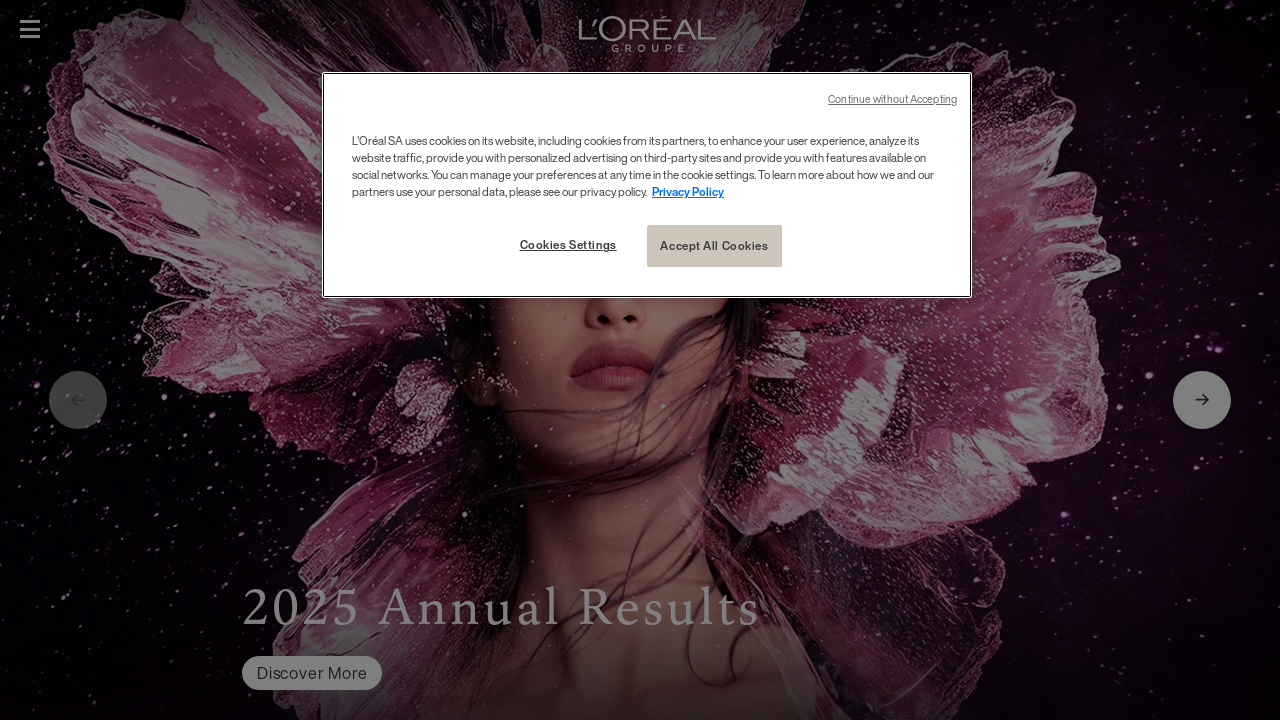

Browser window maximized to 1920x1080
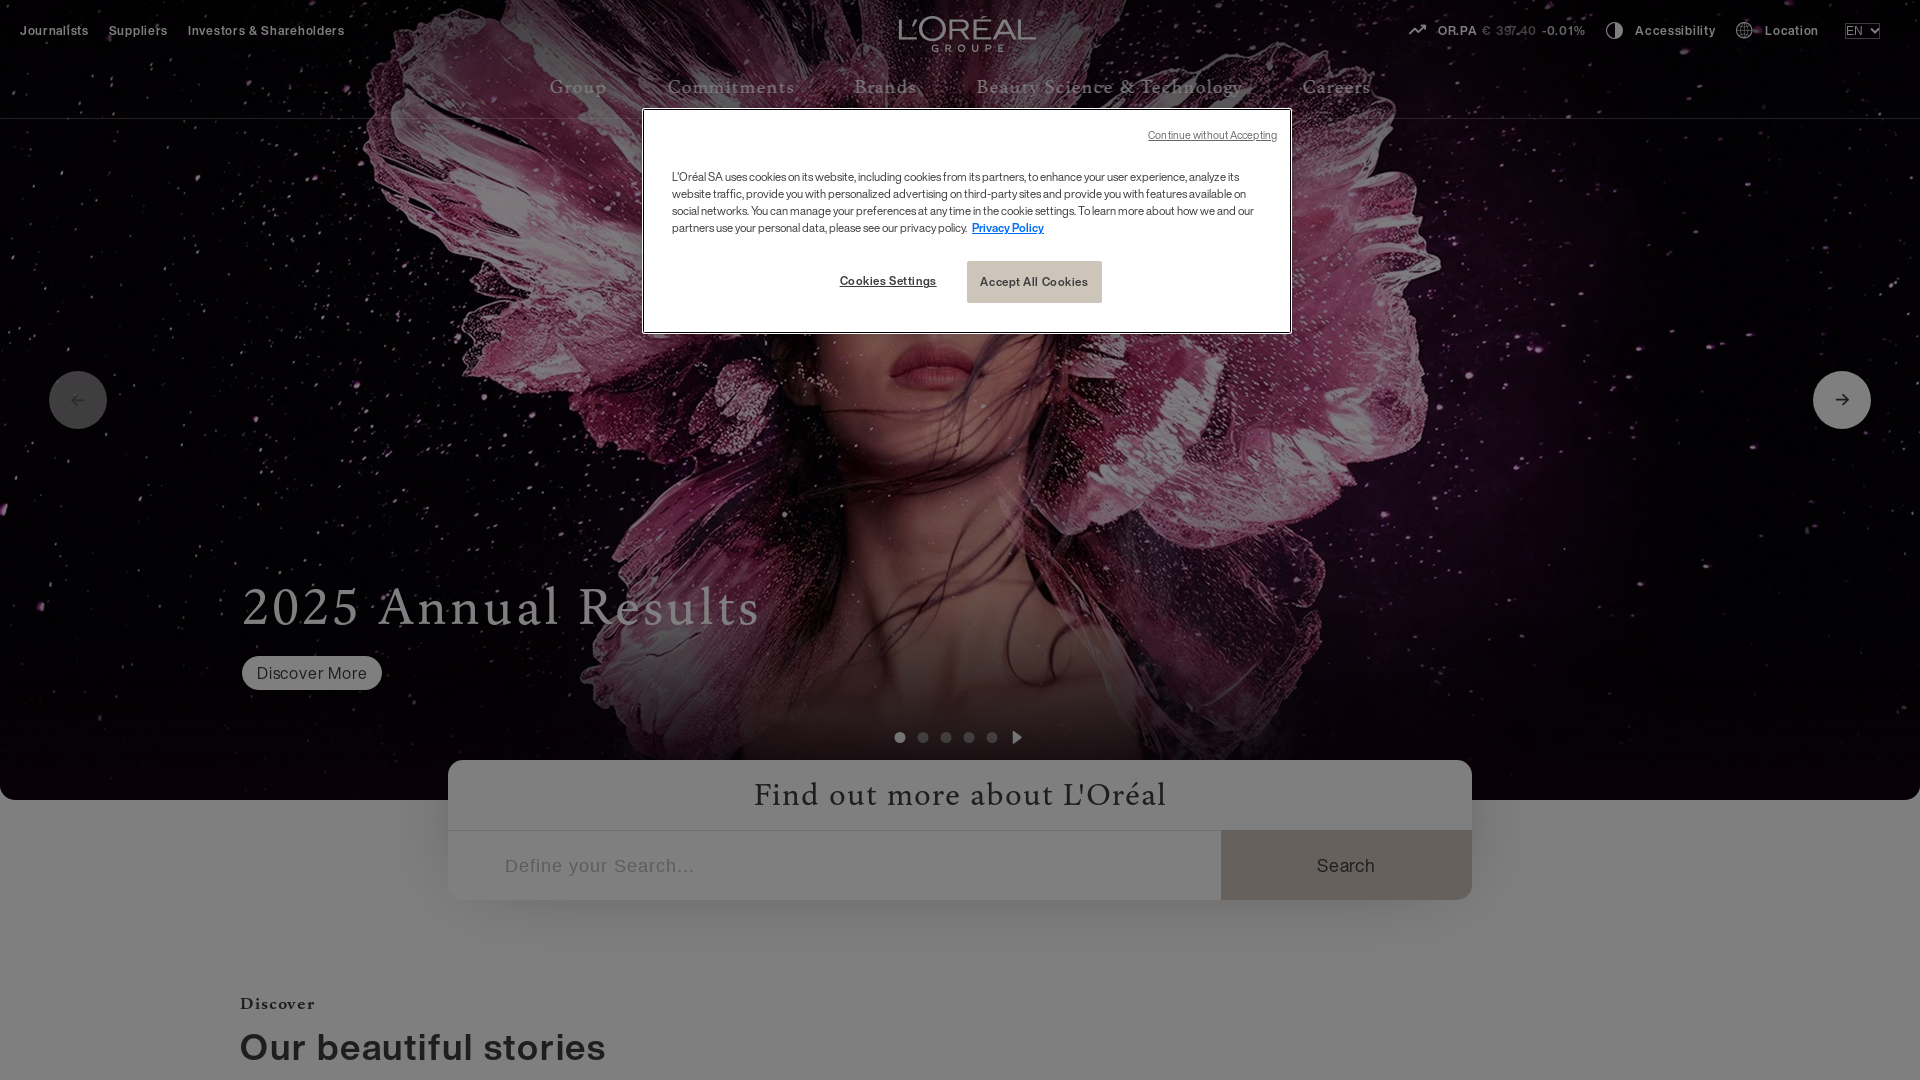

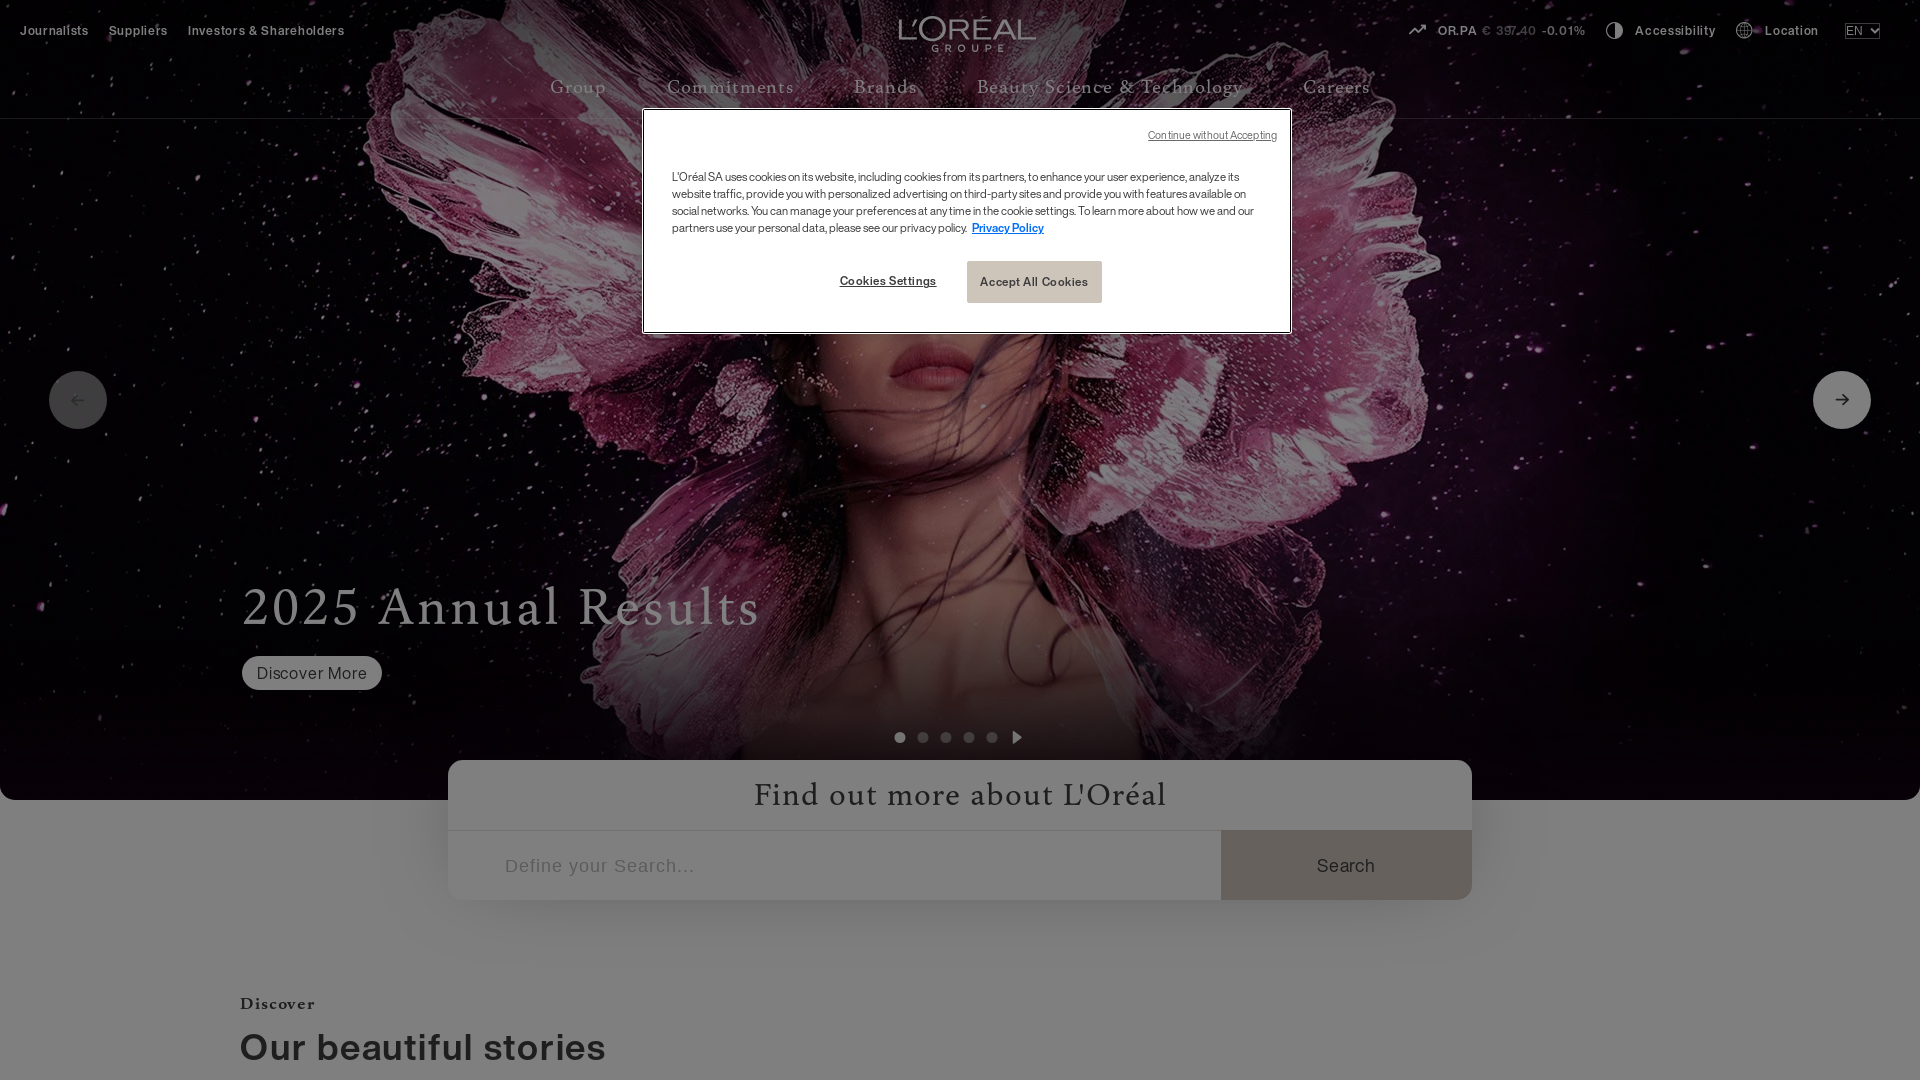